Tests drag-and-drop functionality on jQuery UI demo page by dragging an element onto a droppable target within an iframe, then navigates to the Resizable demo page.

Starting URL: https://jqueryui.com/droppable/

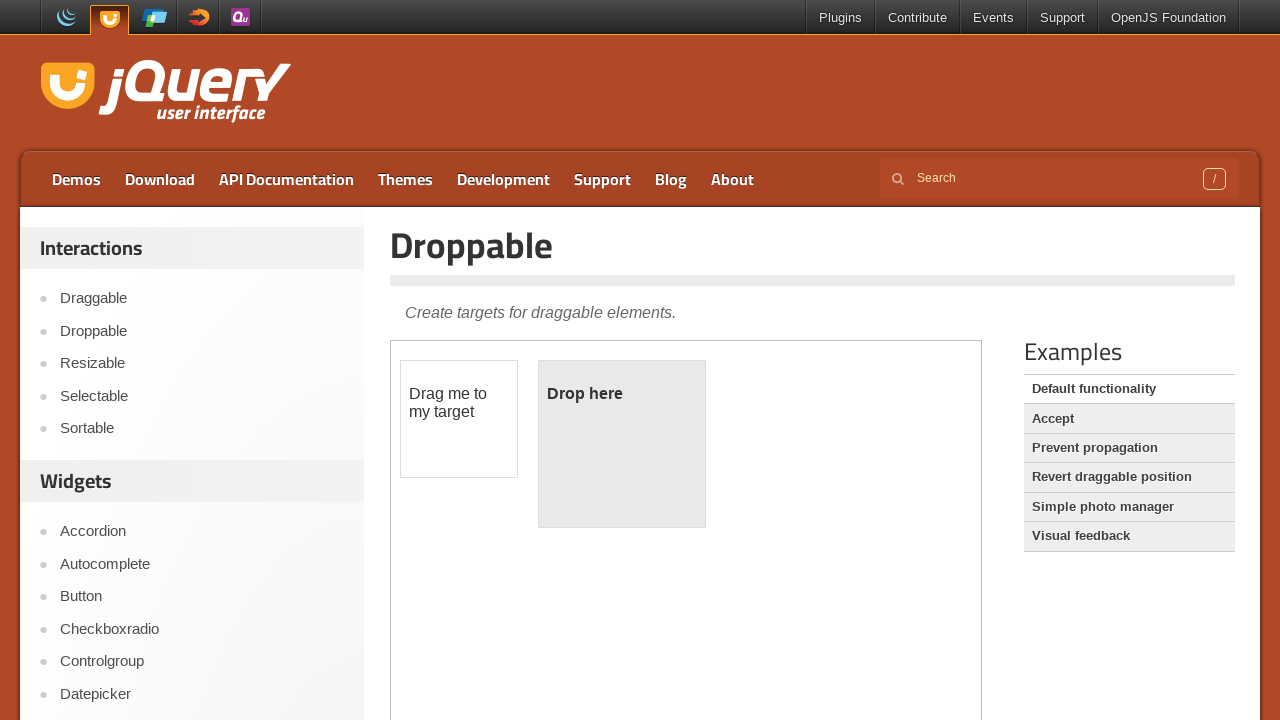

Located the demo iframe containing drag-and-drop elements
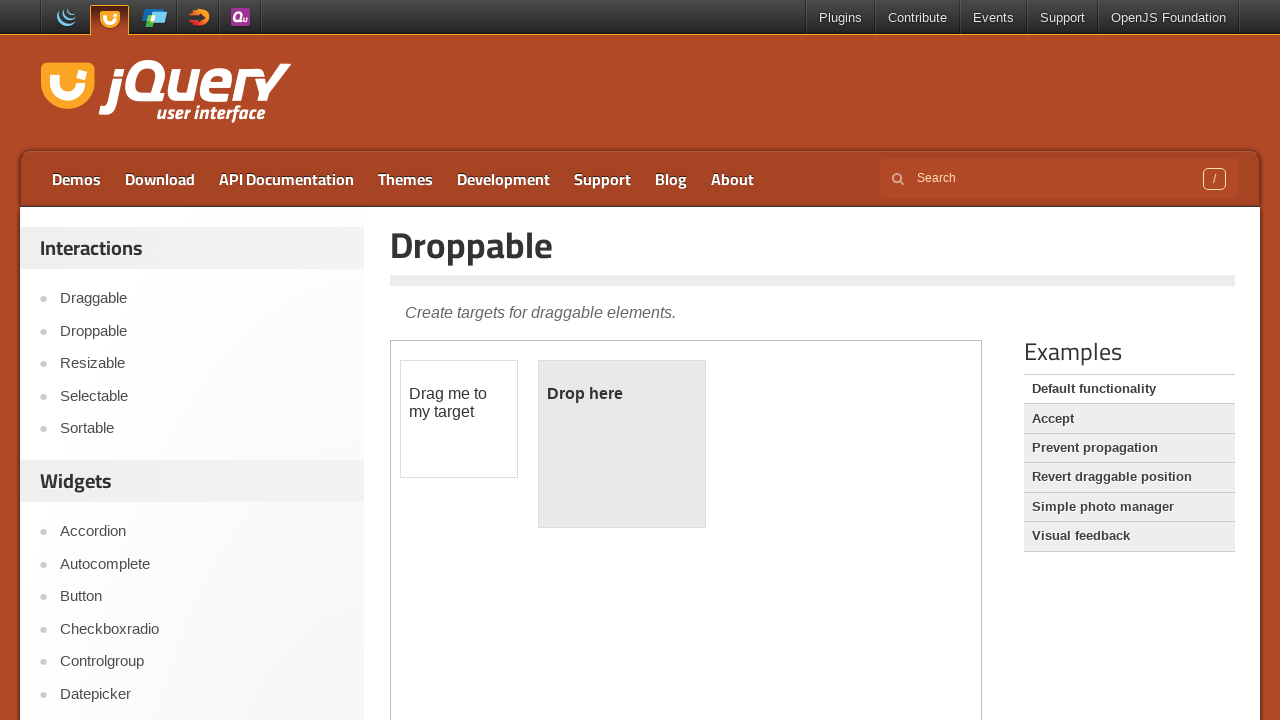

Located the draggable element within the iframe
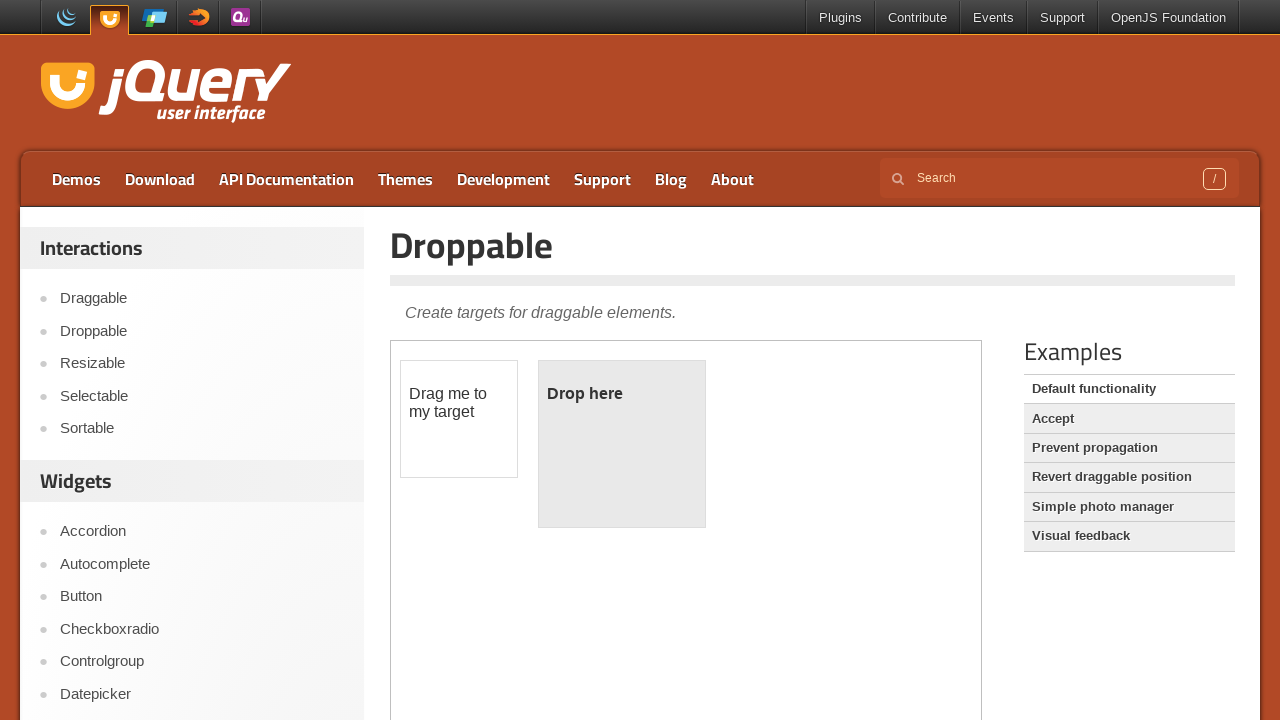

Located the droppable target element within the iframe
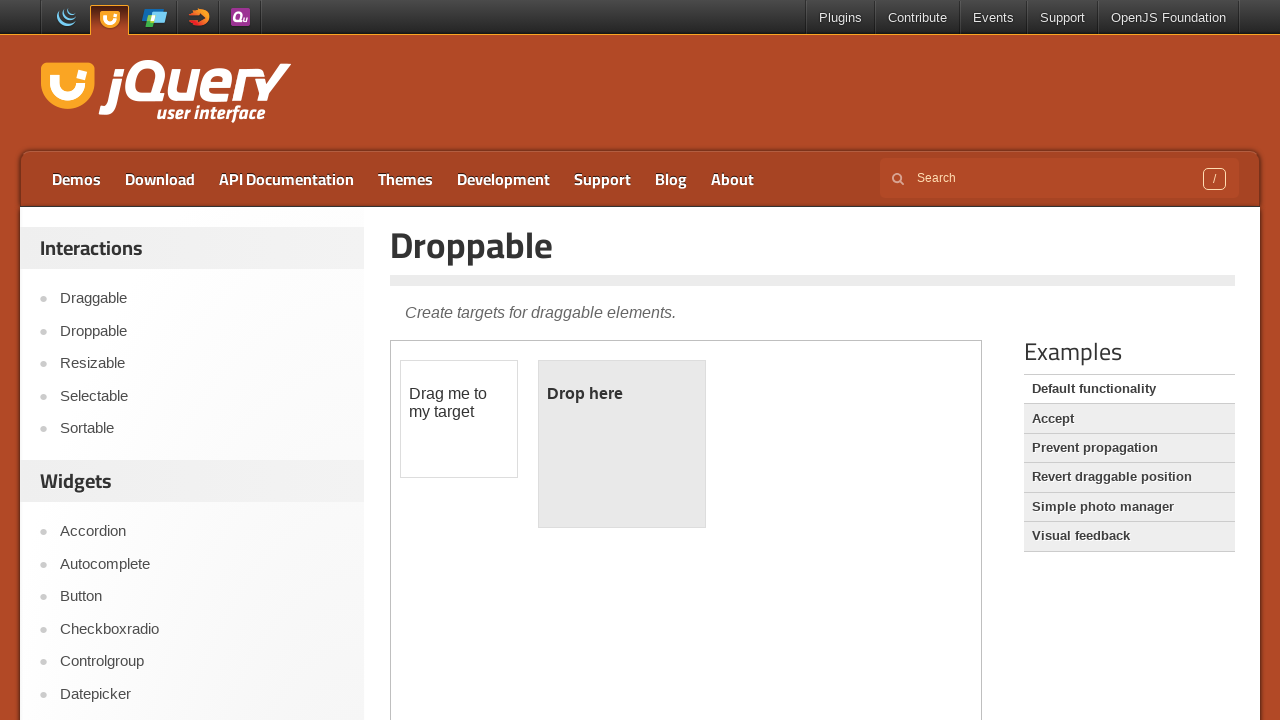

Dragged the draggable element onto the droppable target at (622, 444)
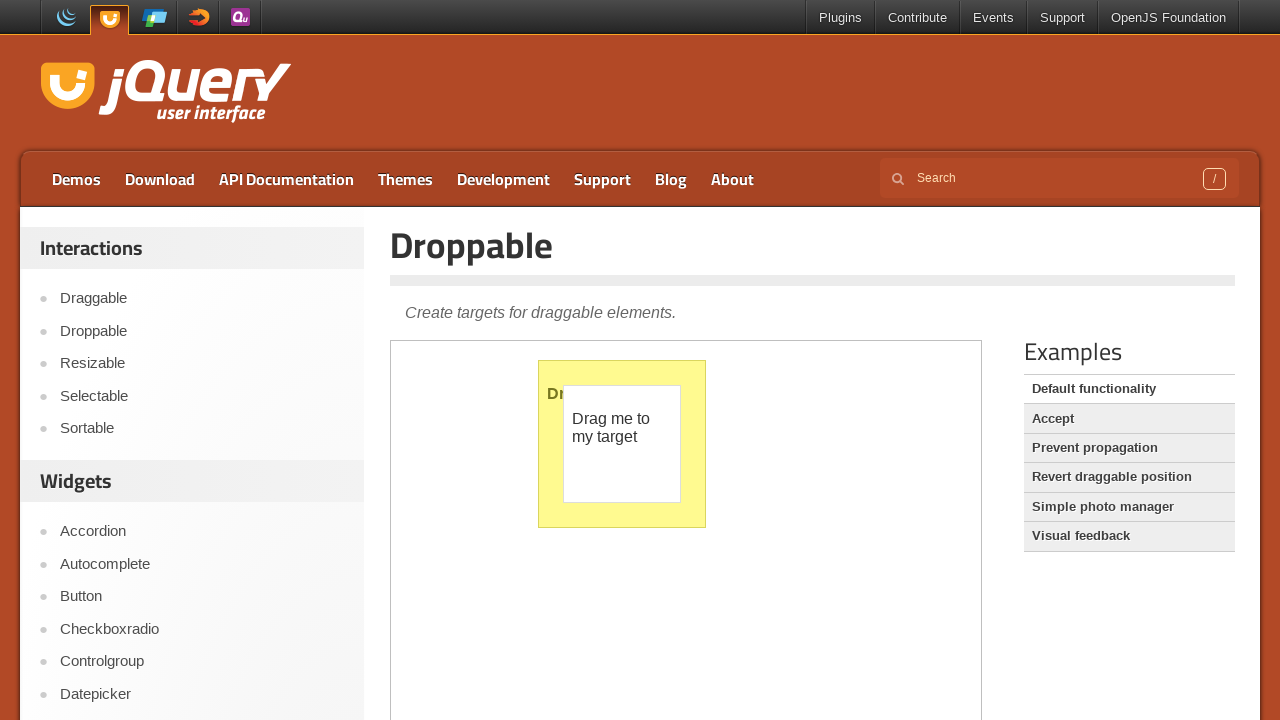

Waited for drag-and-drop action to complete
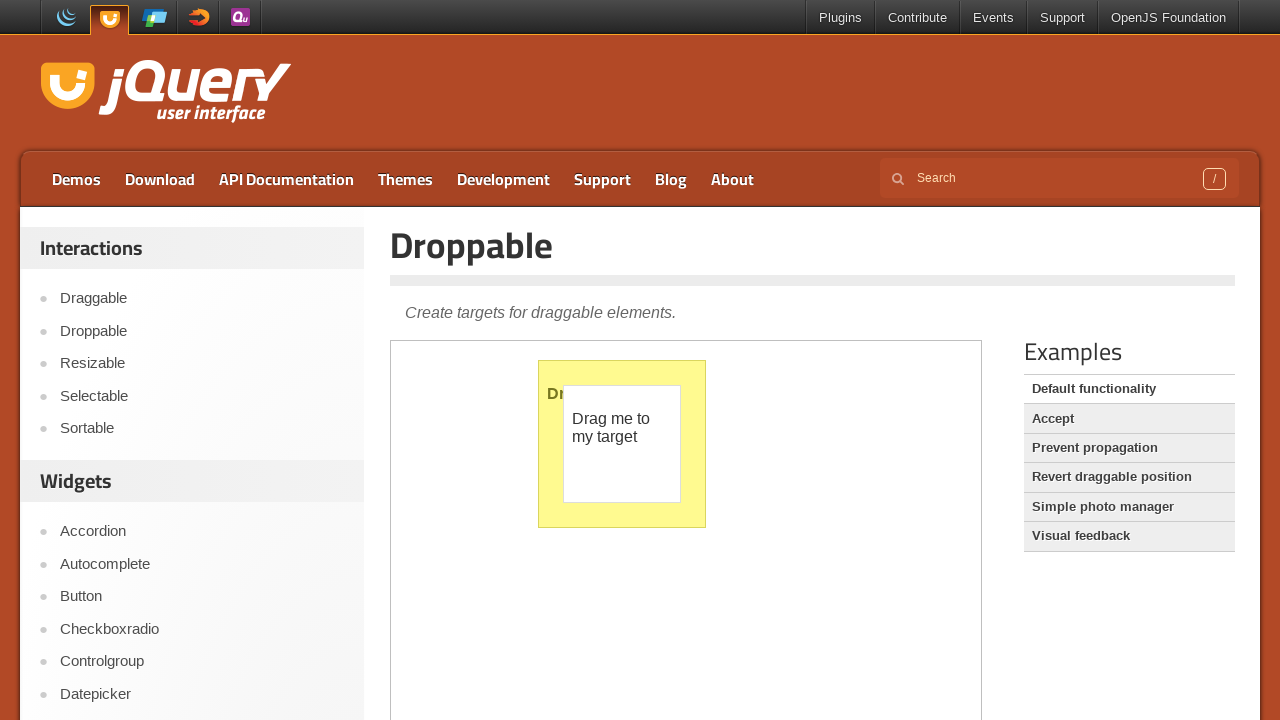

Clicked on the Resizable link to navigate to the Resizable demo page at (202, 364) on a:text('Resizable')
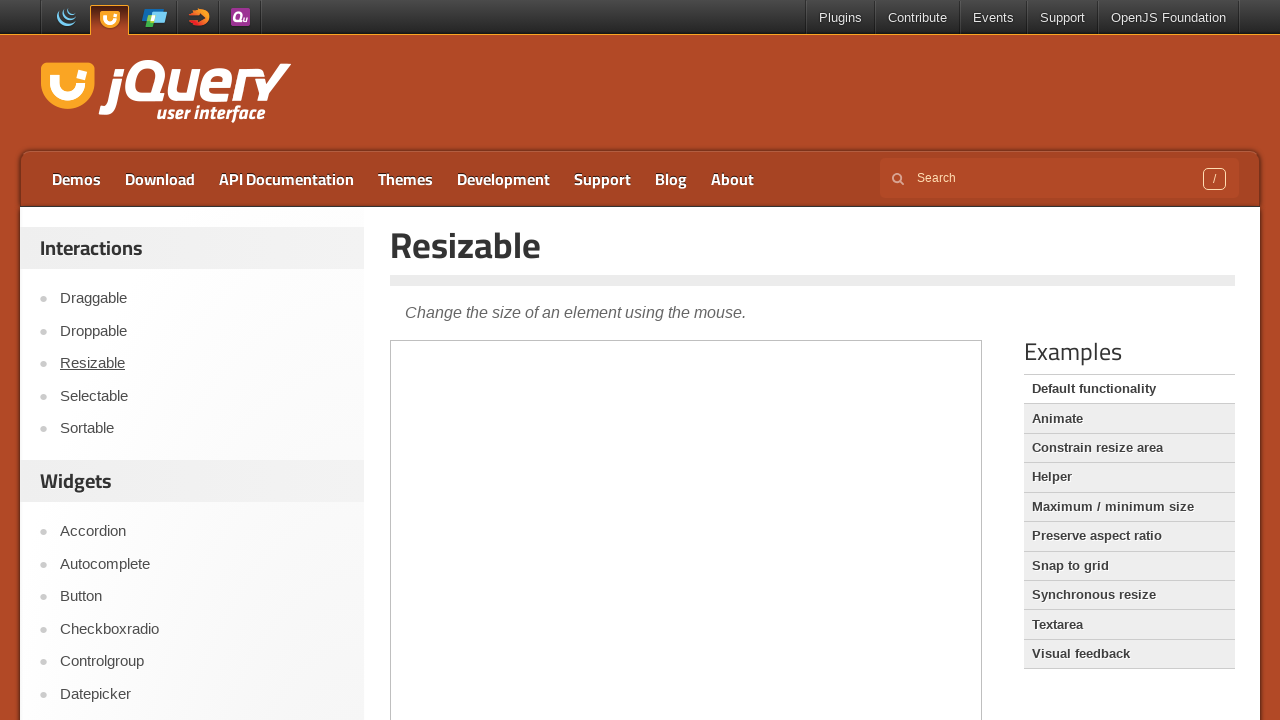

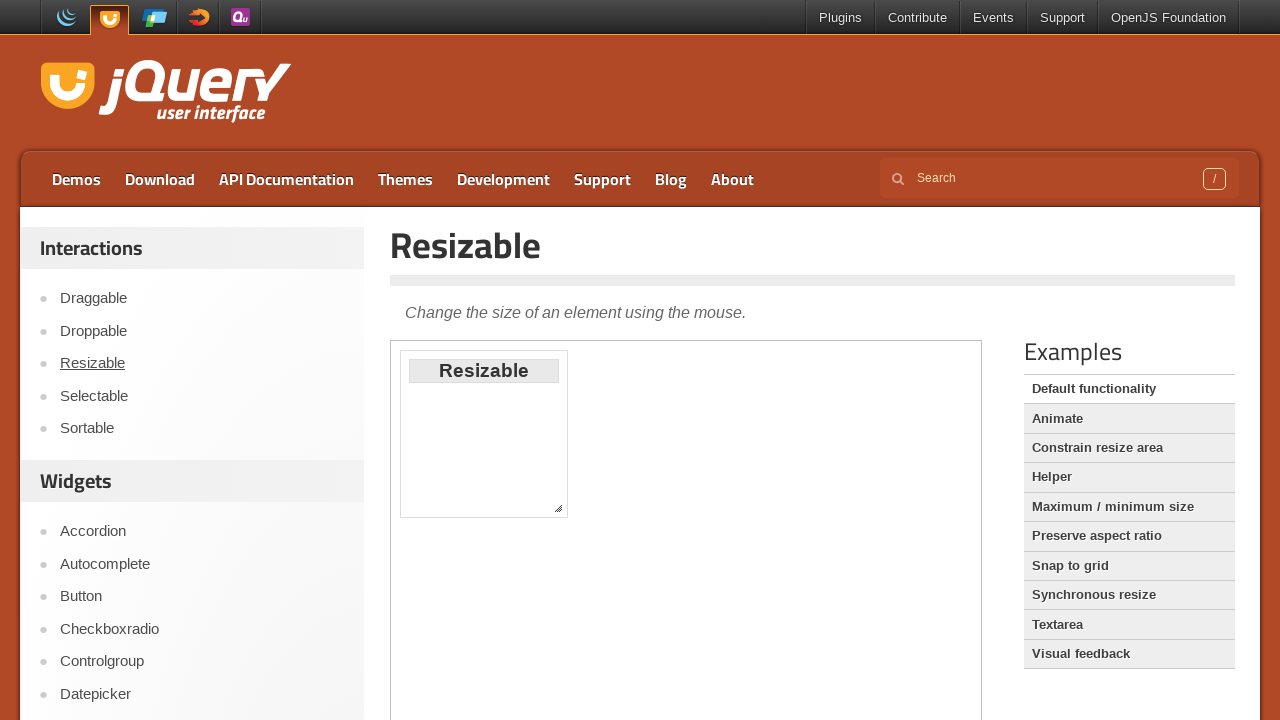